Tests navigation to the checkbox page by clicking the second menu item

Starting URL: https://demoqa.com/elements

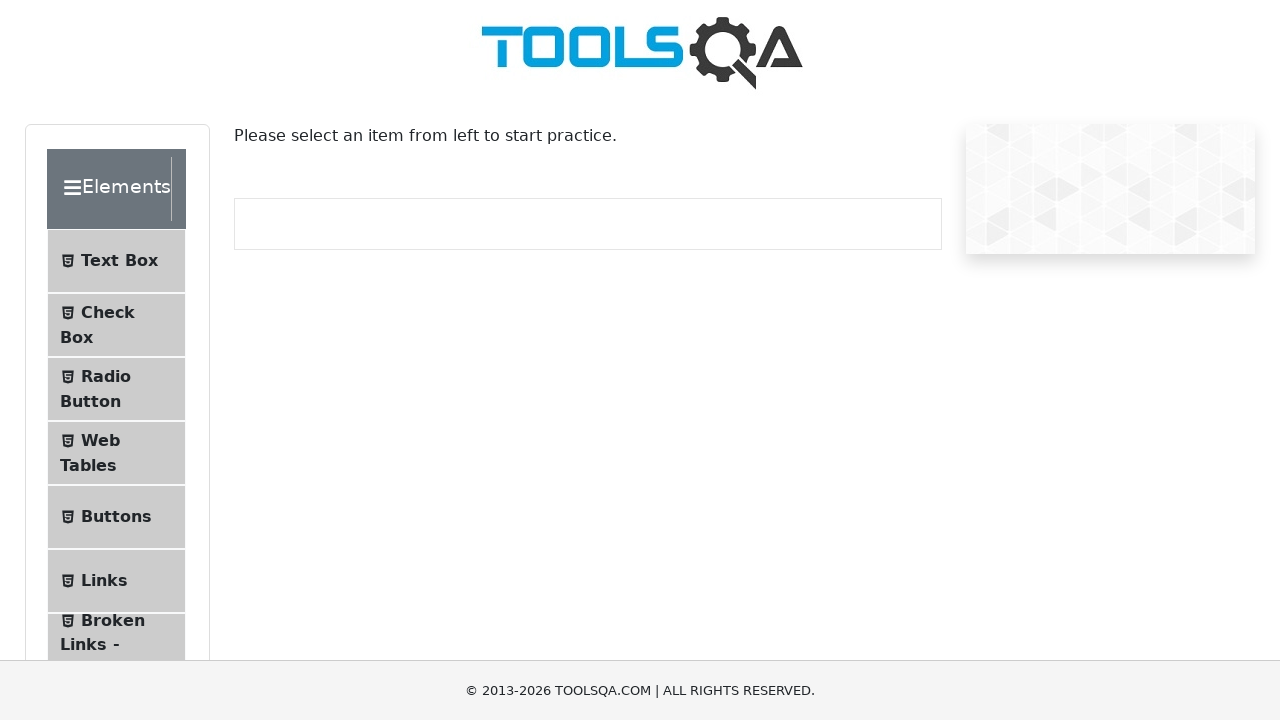

Clicked the second menu item (Check Box) to navigate to checkbox page at (116, 325) on #item-1
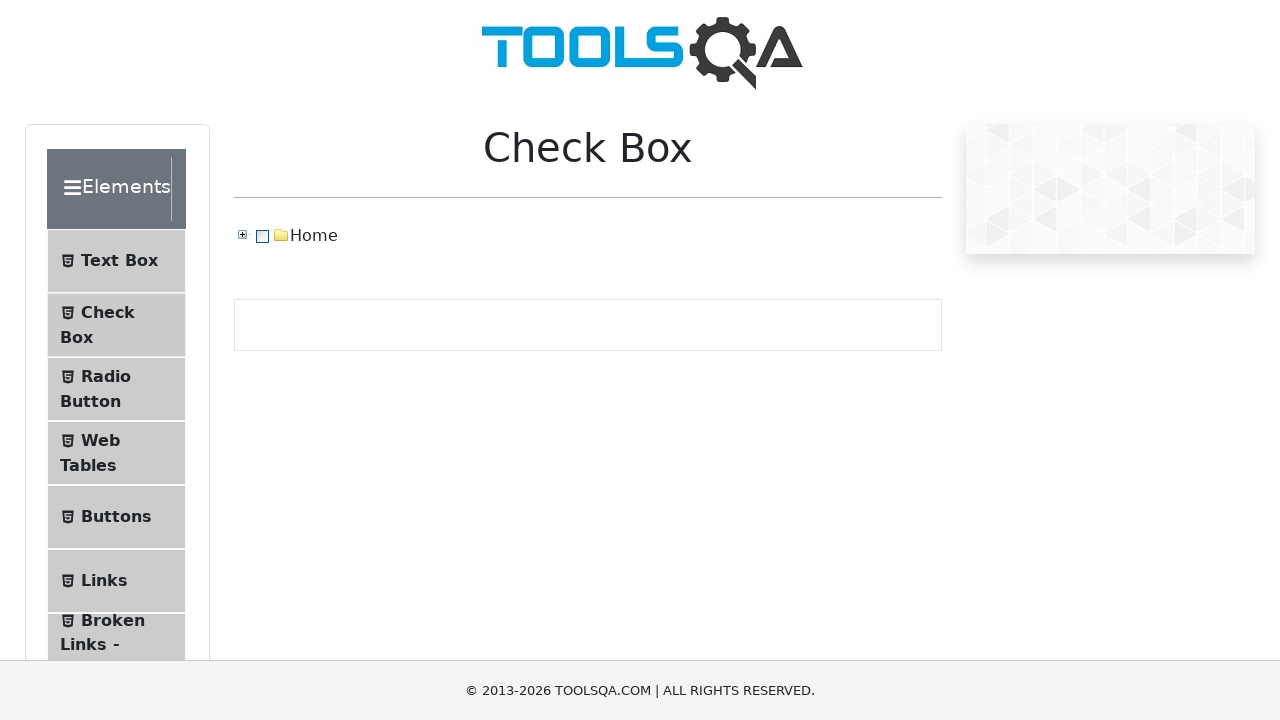

Verified successful navigation to /checkbox URL
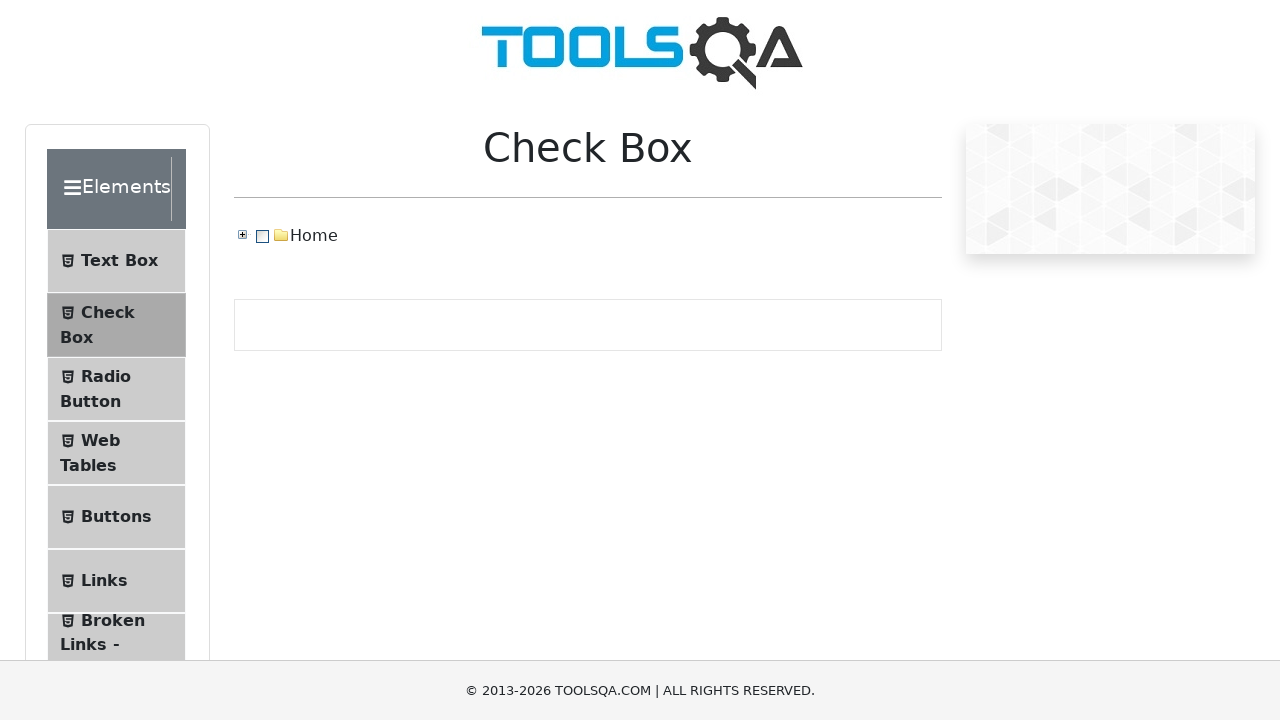

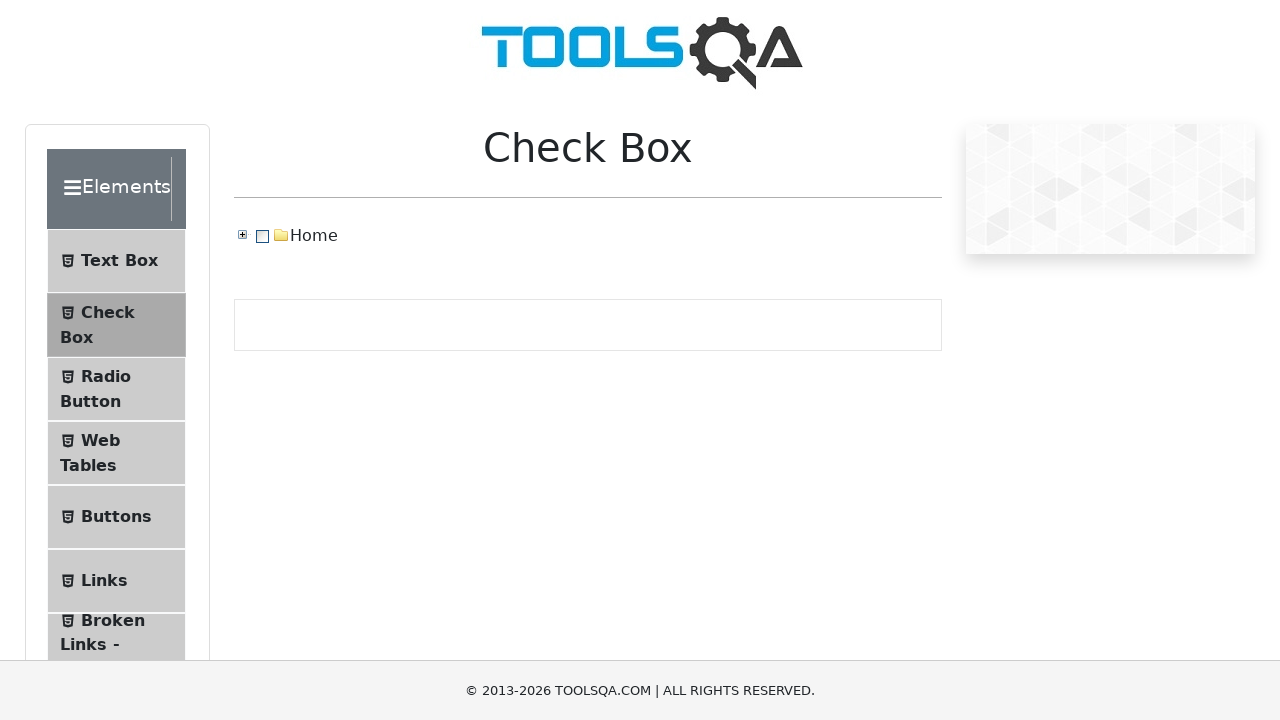